Tests the addition operation on calculator.net by clicking number buttons and the plus operator, then verifying the result is displayed

Starting URL: https://www.calculator.net

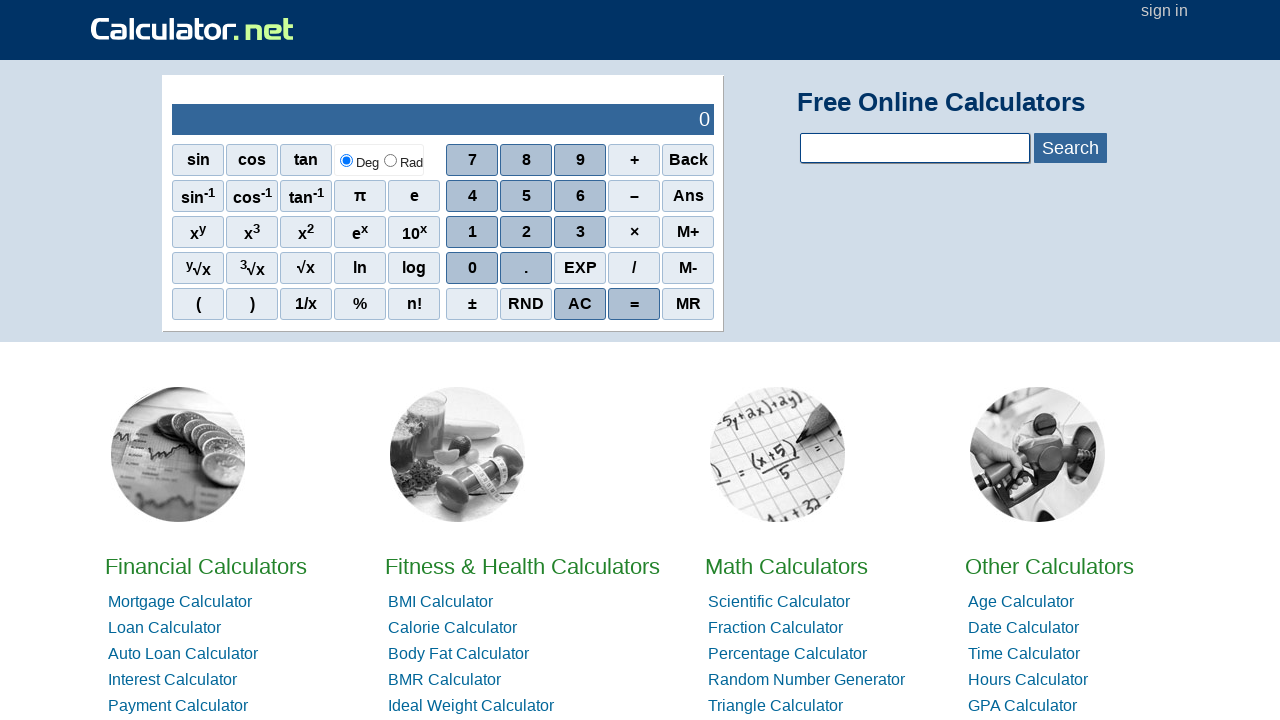

Clicked number 5 on calculator at (526, 196) on xpath=//span[.='5']
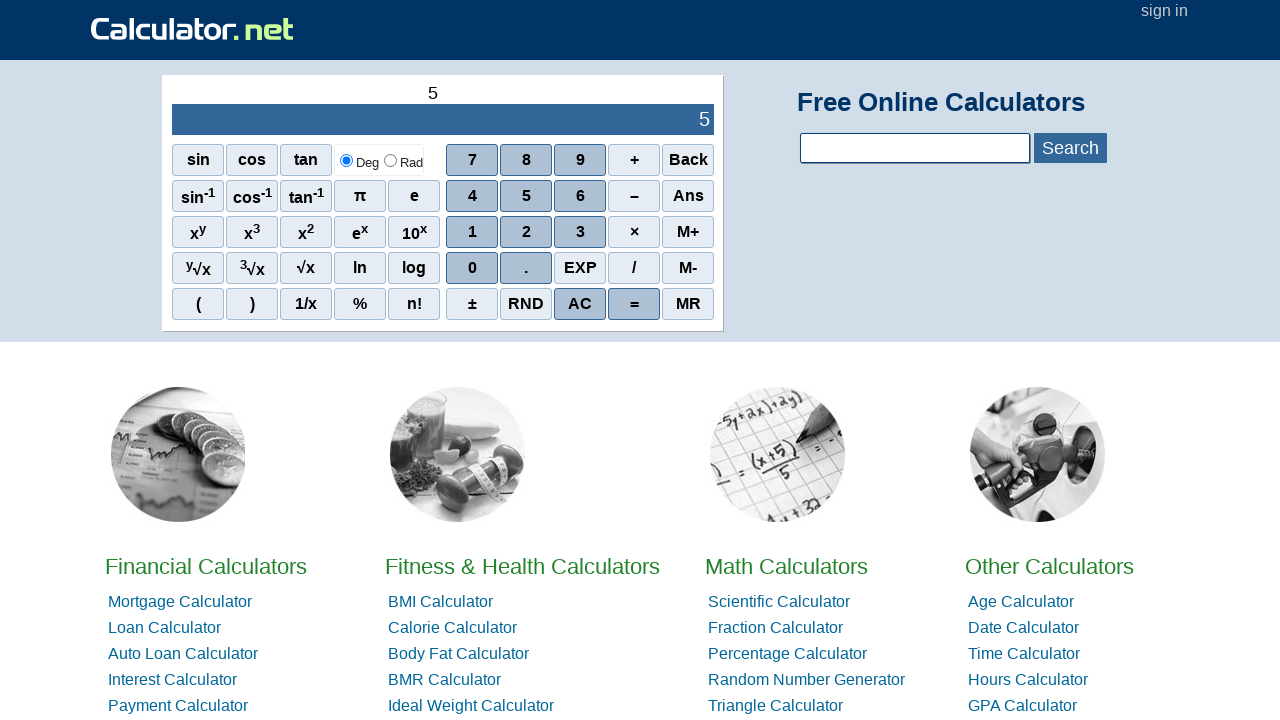

Clicked plus operator at (634, 160) on xpath=//span[.='+']
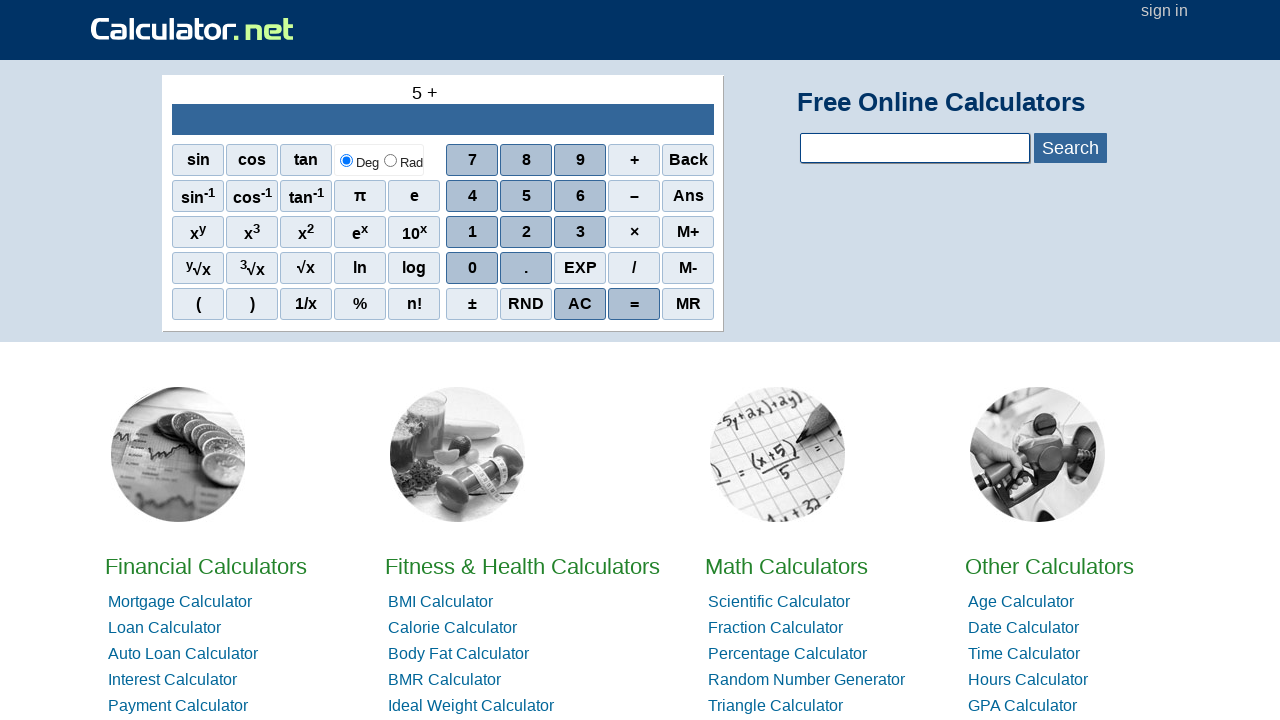

Clicked number 3 on calculator at (580, 232) on xpath=//span[.='3']
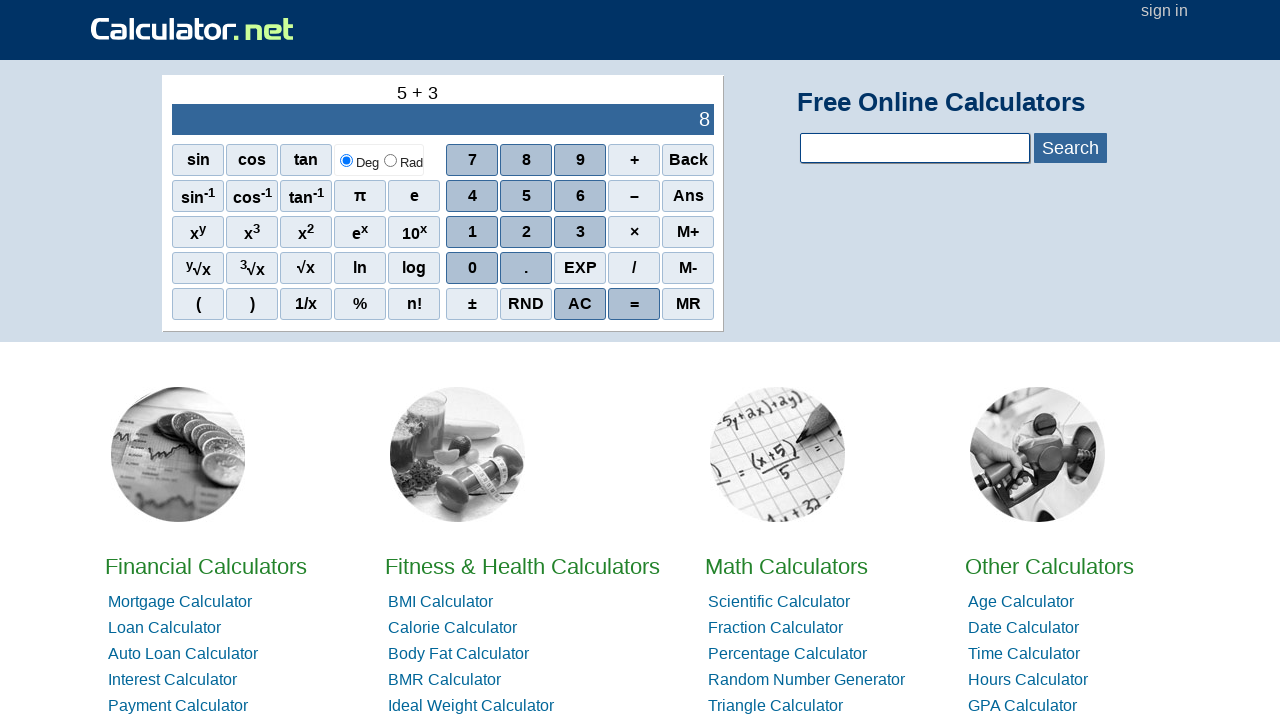

Result output element is now visible
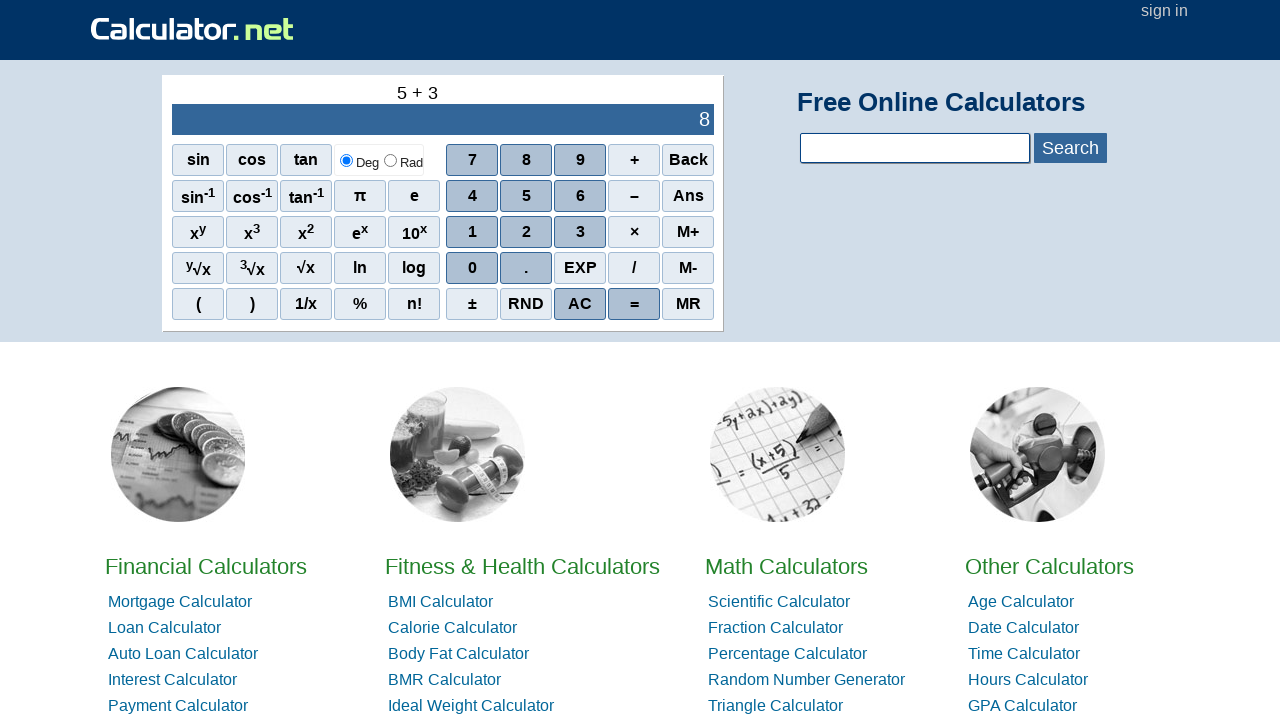

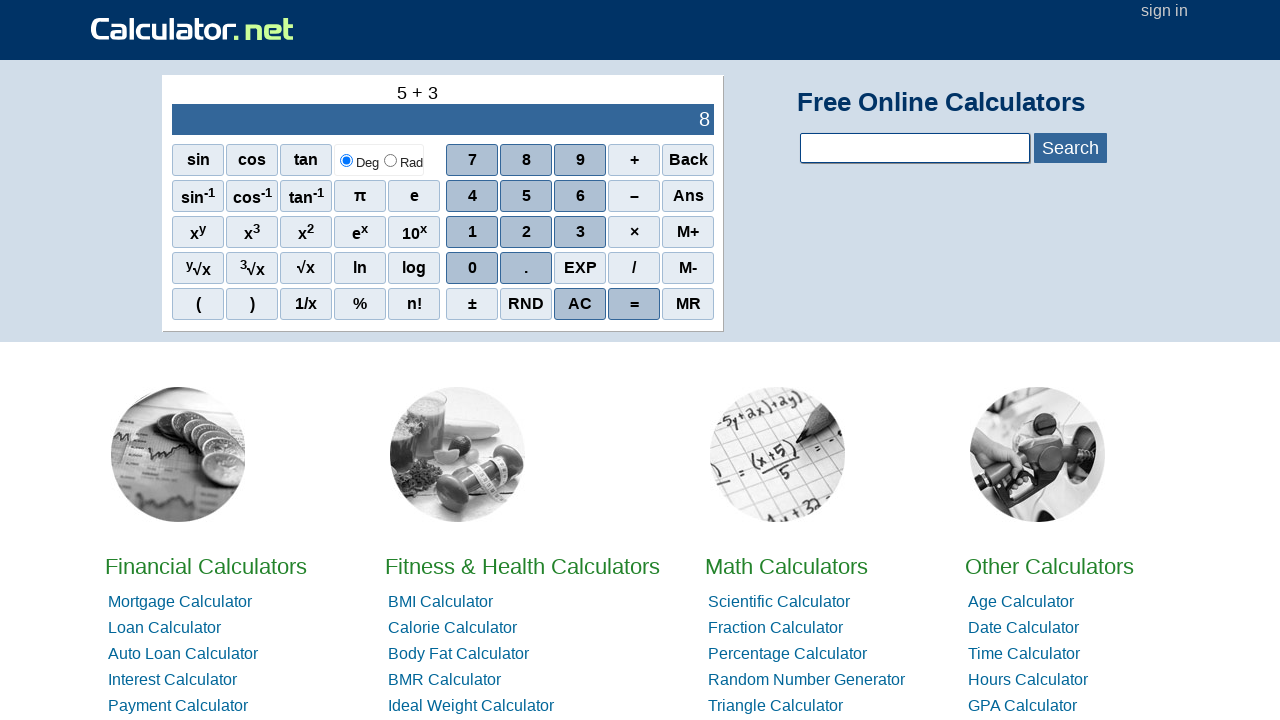